Tests responsive design by changing viewport sizes to mobile, tablet, and desktop dimensions and verifying page loads correctly

Starting URL: https://etf-web-mi7p.vercel.app

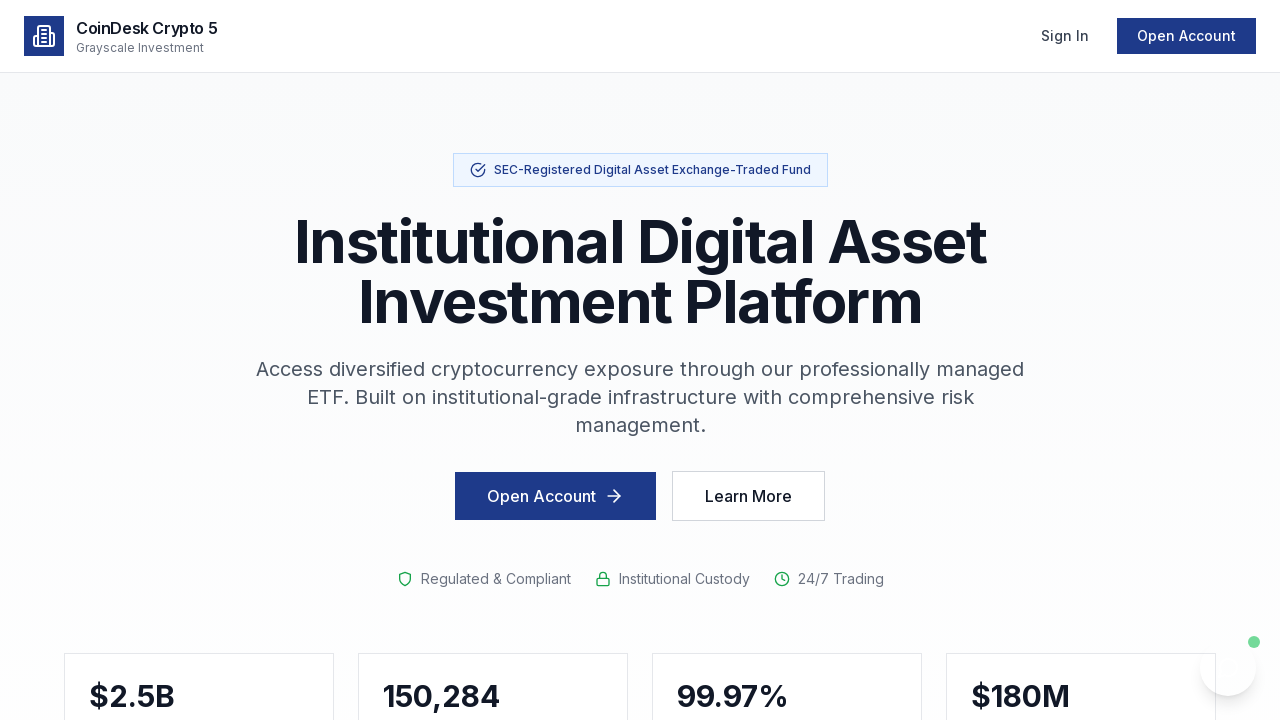

Set viewport size to mobile (375x667)
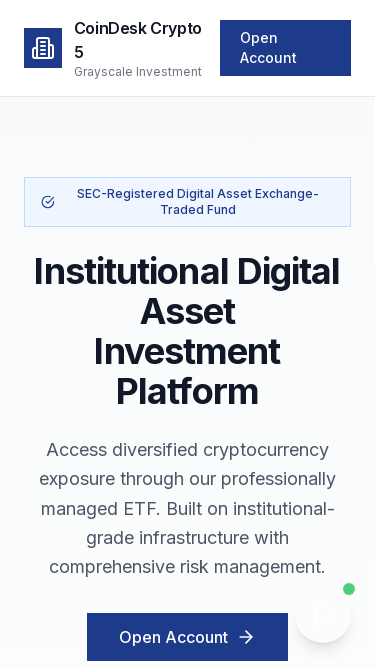

Navigated to https://etf-web-mi7p.vercel.app in mobile viewport
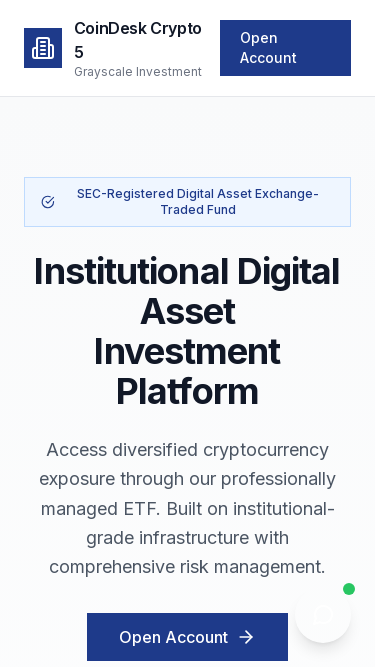

Page loaded successfully in mobile viewport (networkidle)
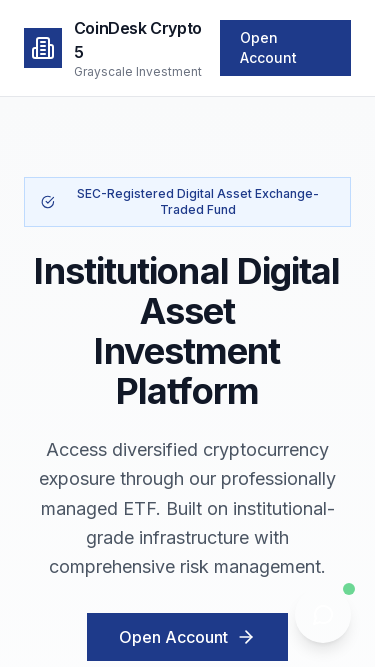

Set viewport size to tablet (768x1024)
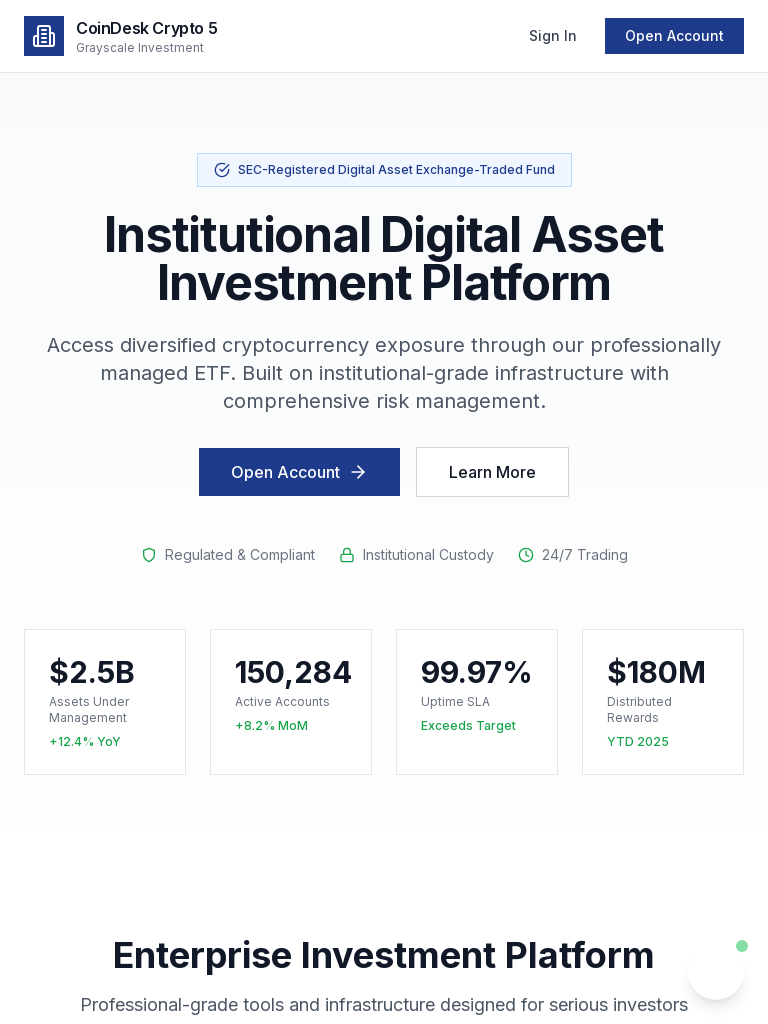

Navigated to https://etf-web-mi7p.vercel.app in tablet viewport
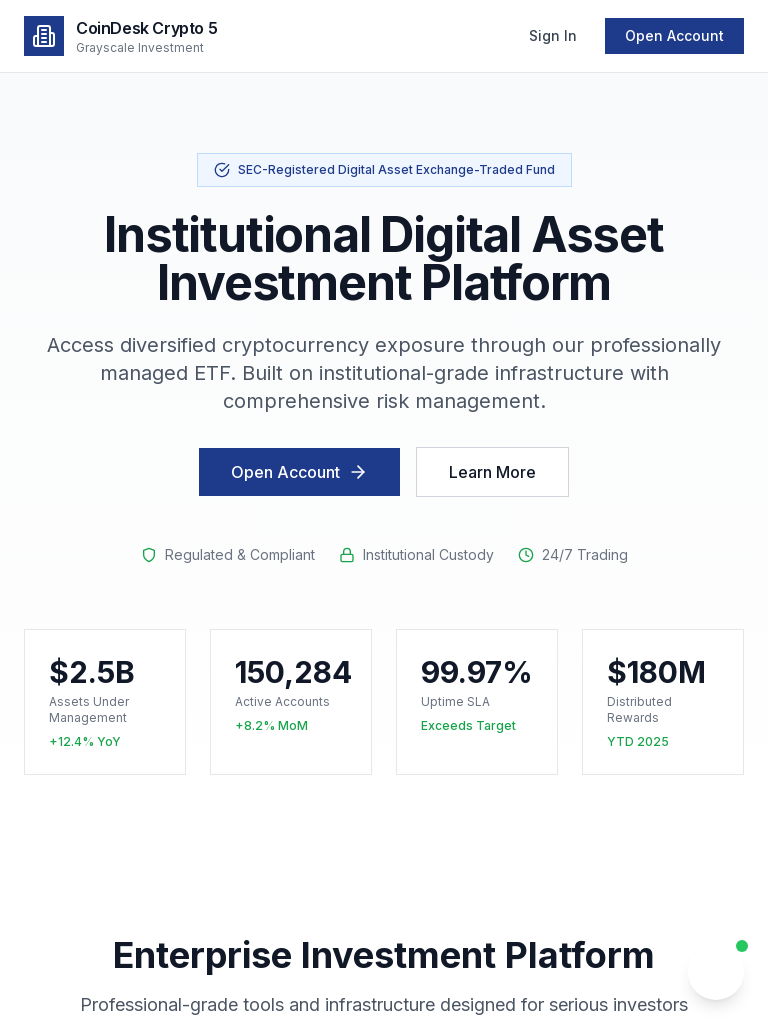

Page loaded successfully in tablet viewport (networkidle)
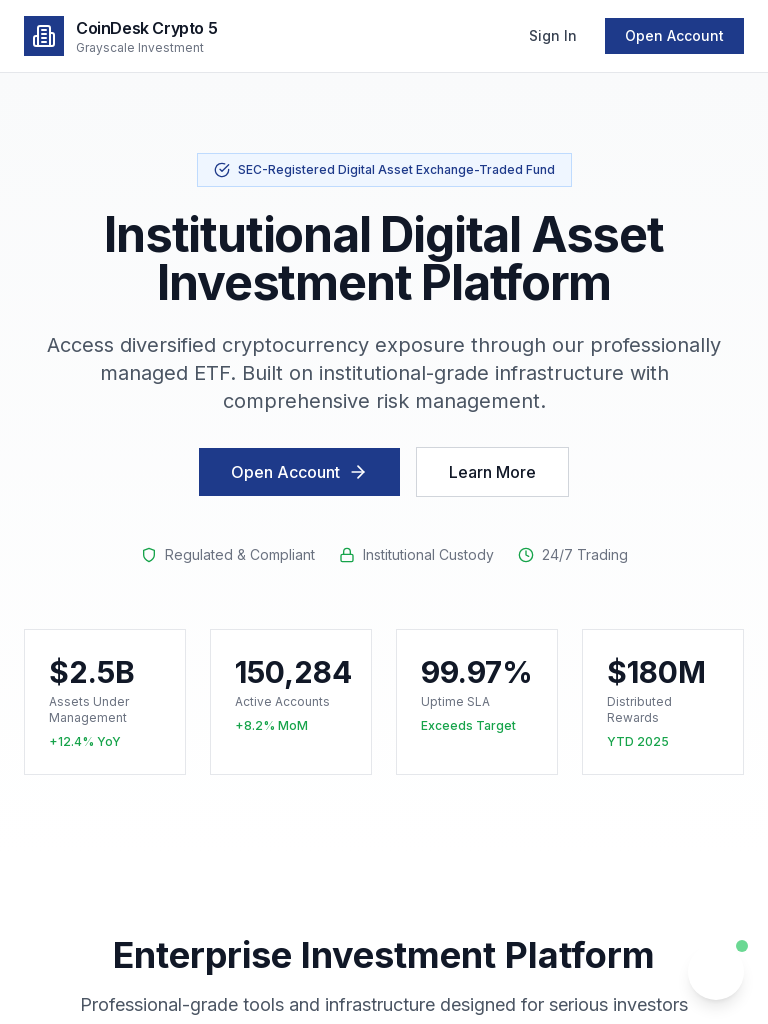

Set viewport size to desktop (1920x1080)
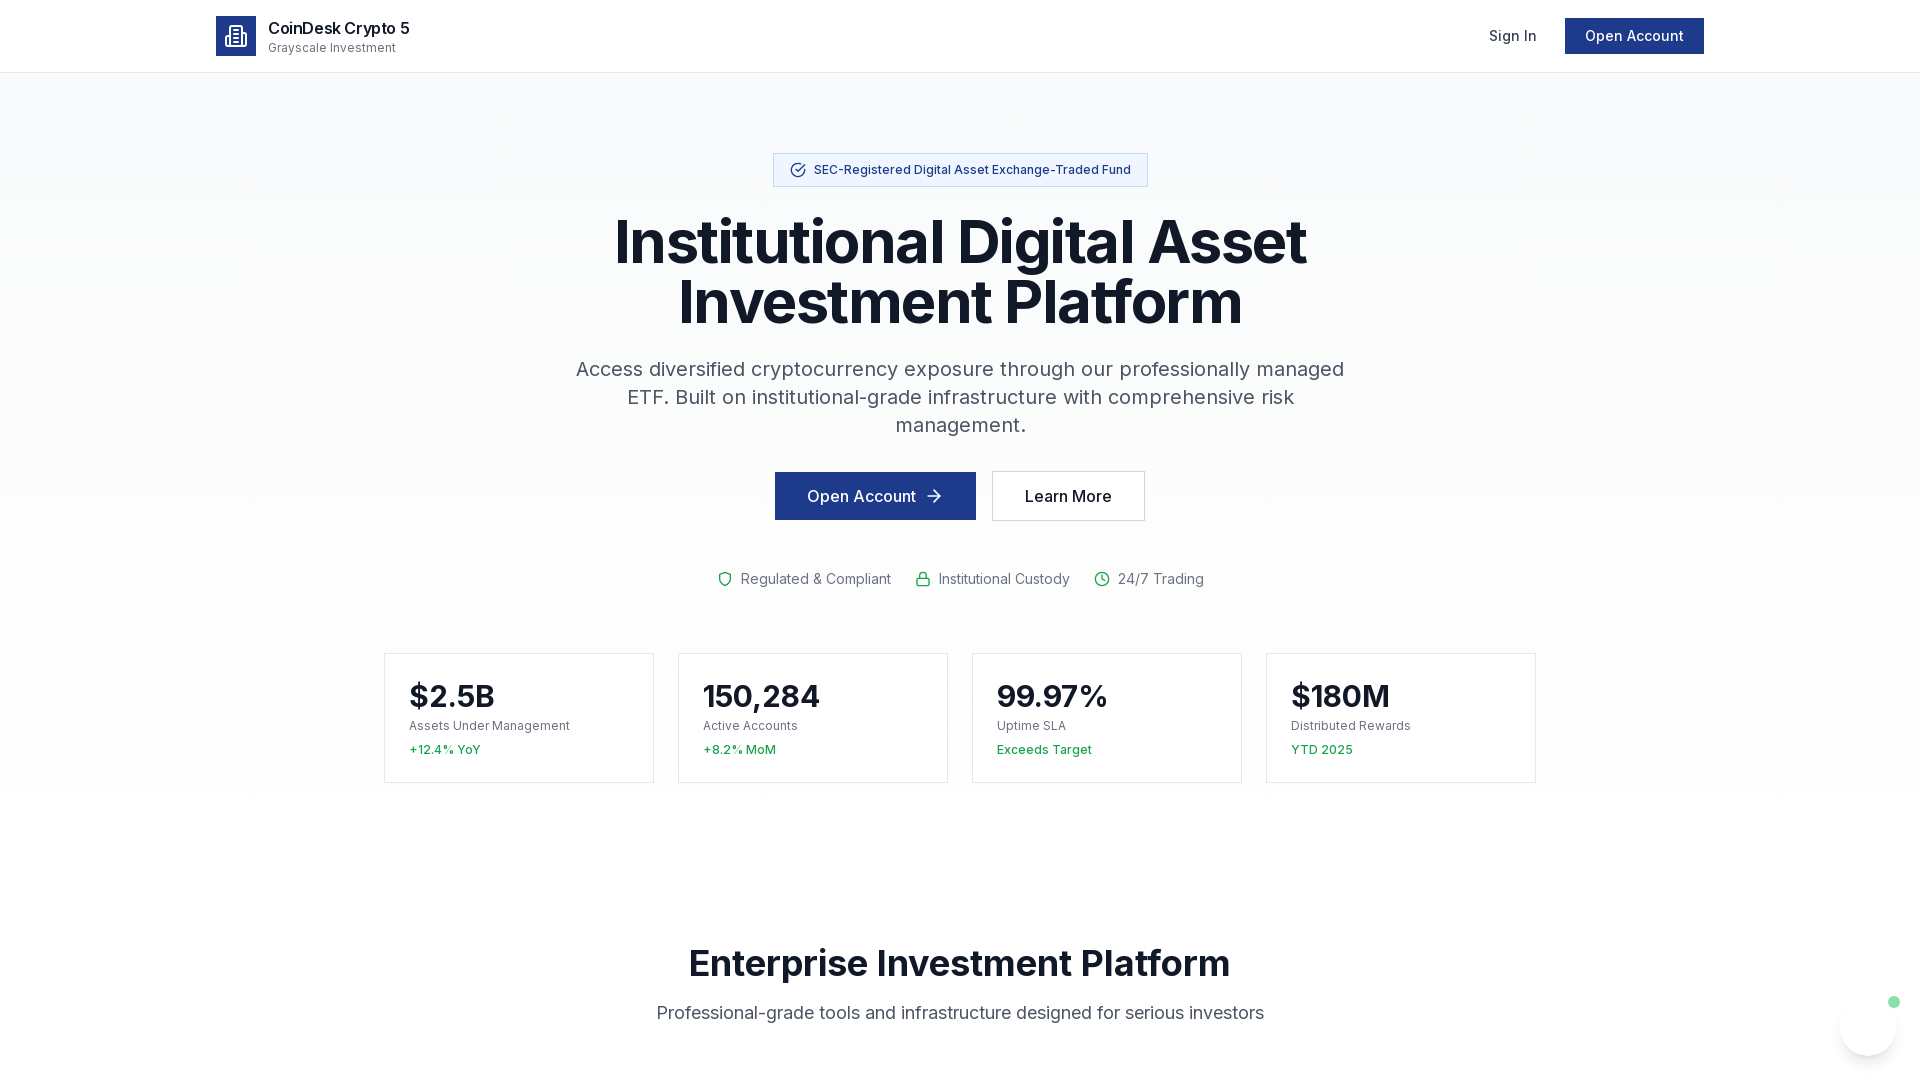

Navigated to https://etf-web-mi7p.vercel.app in desktop viewport
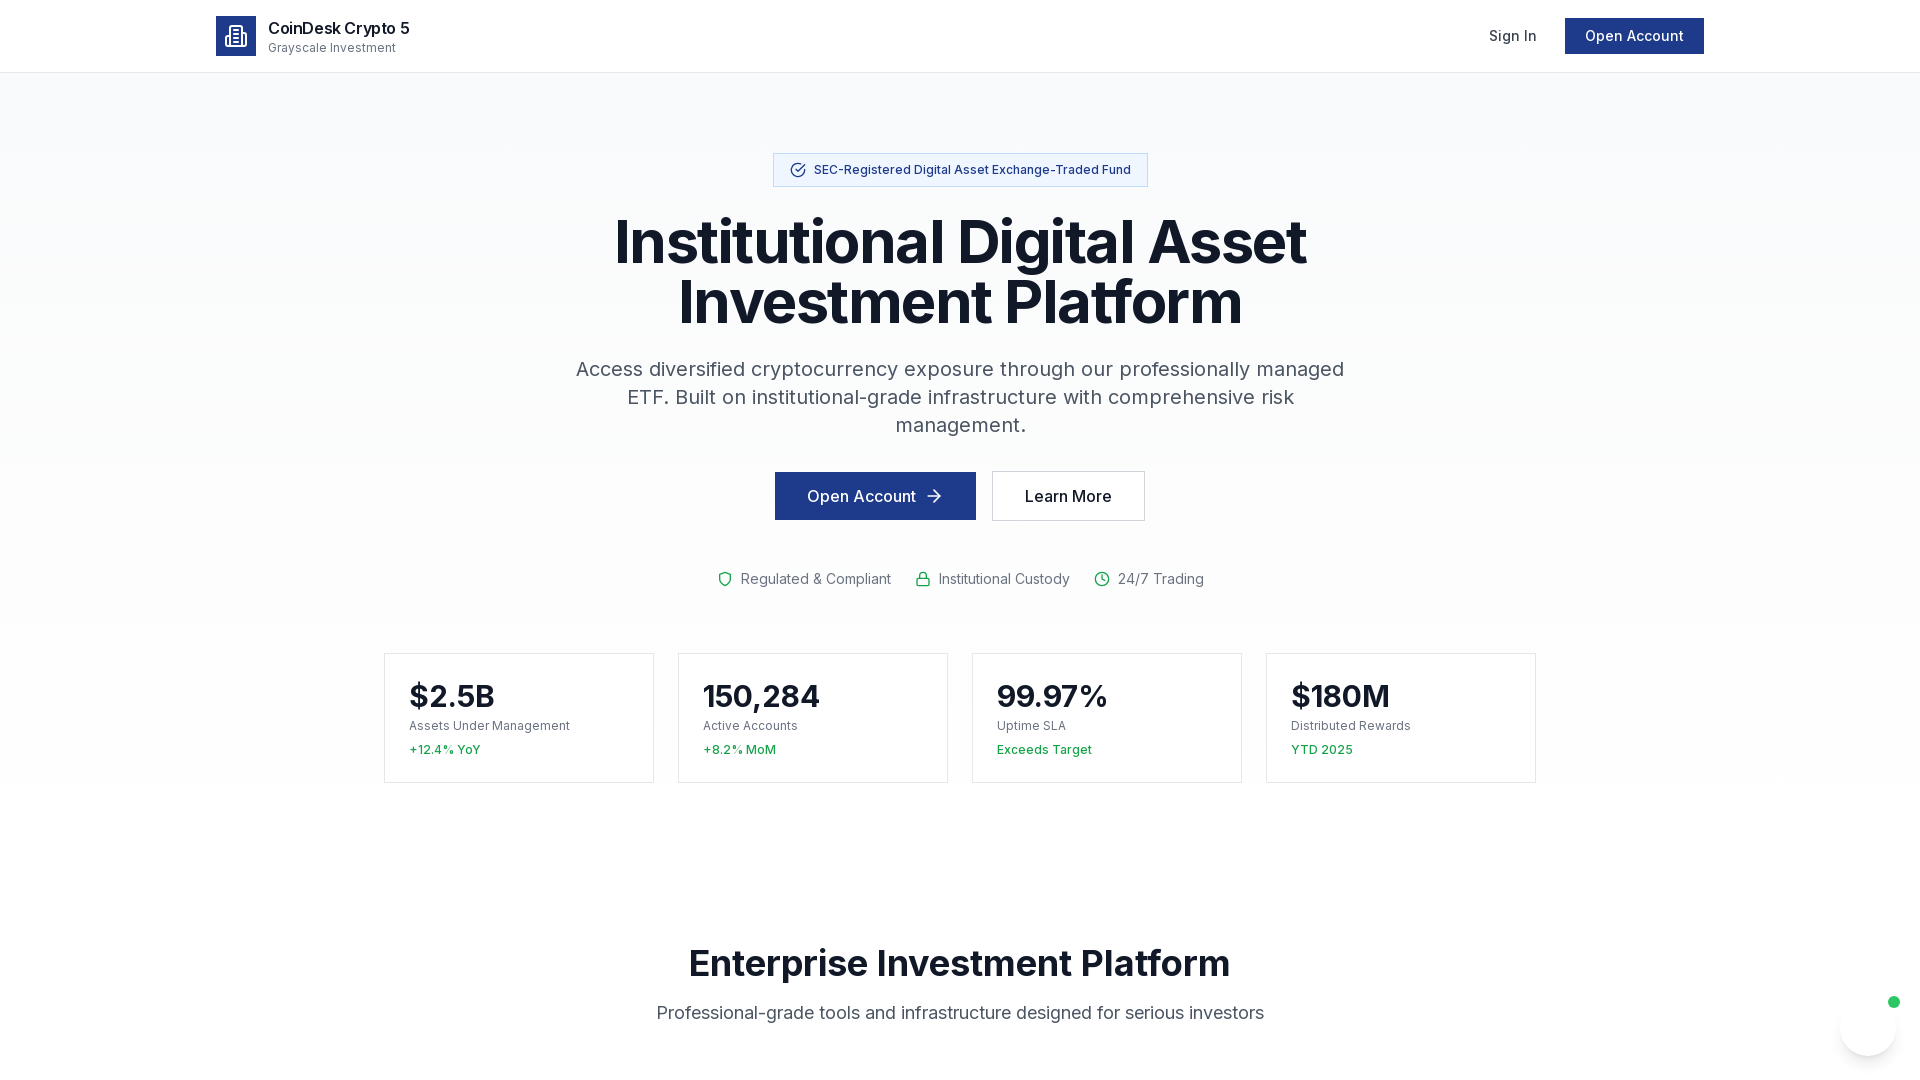

Page loaded successfully in desktop viewport (networkidle)
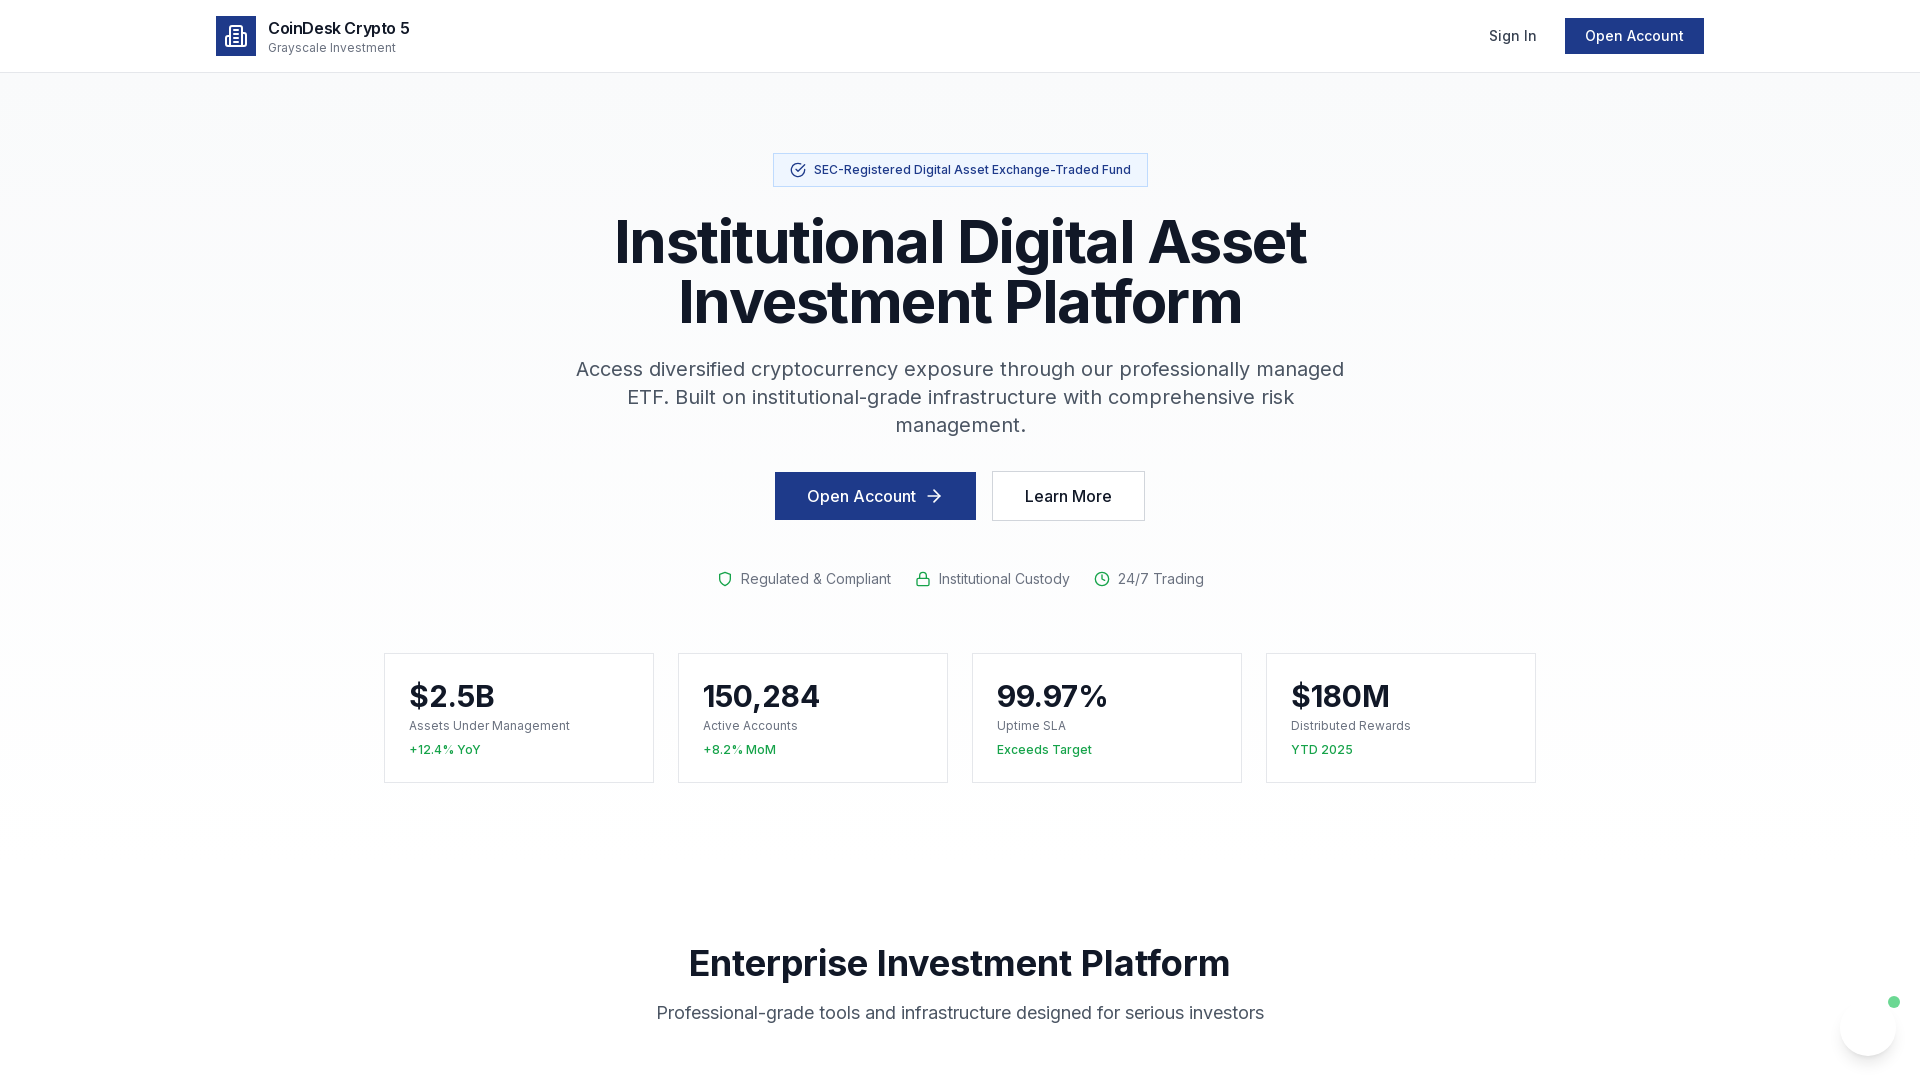

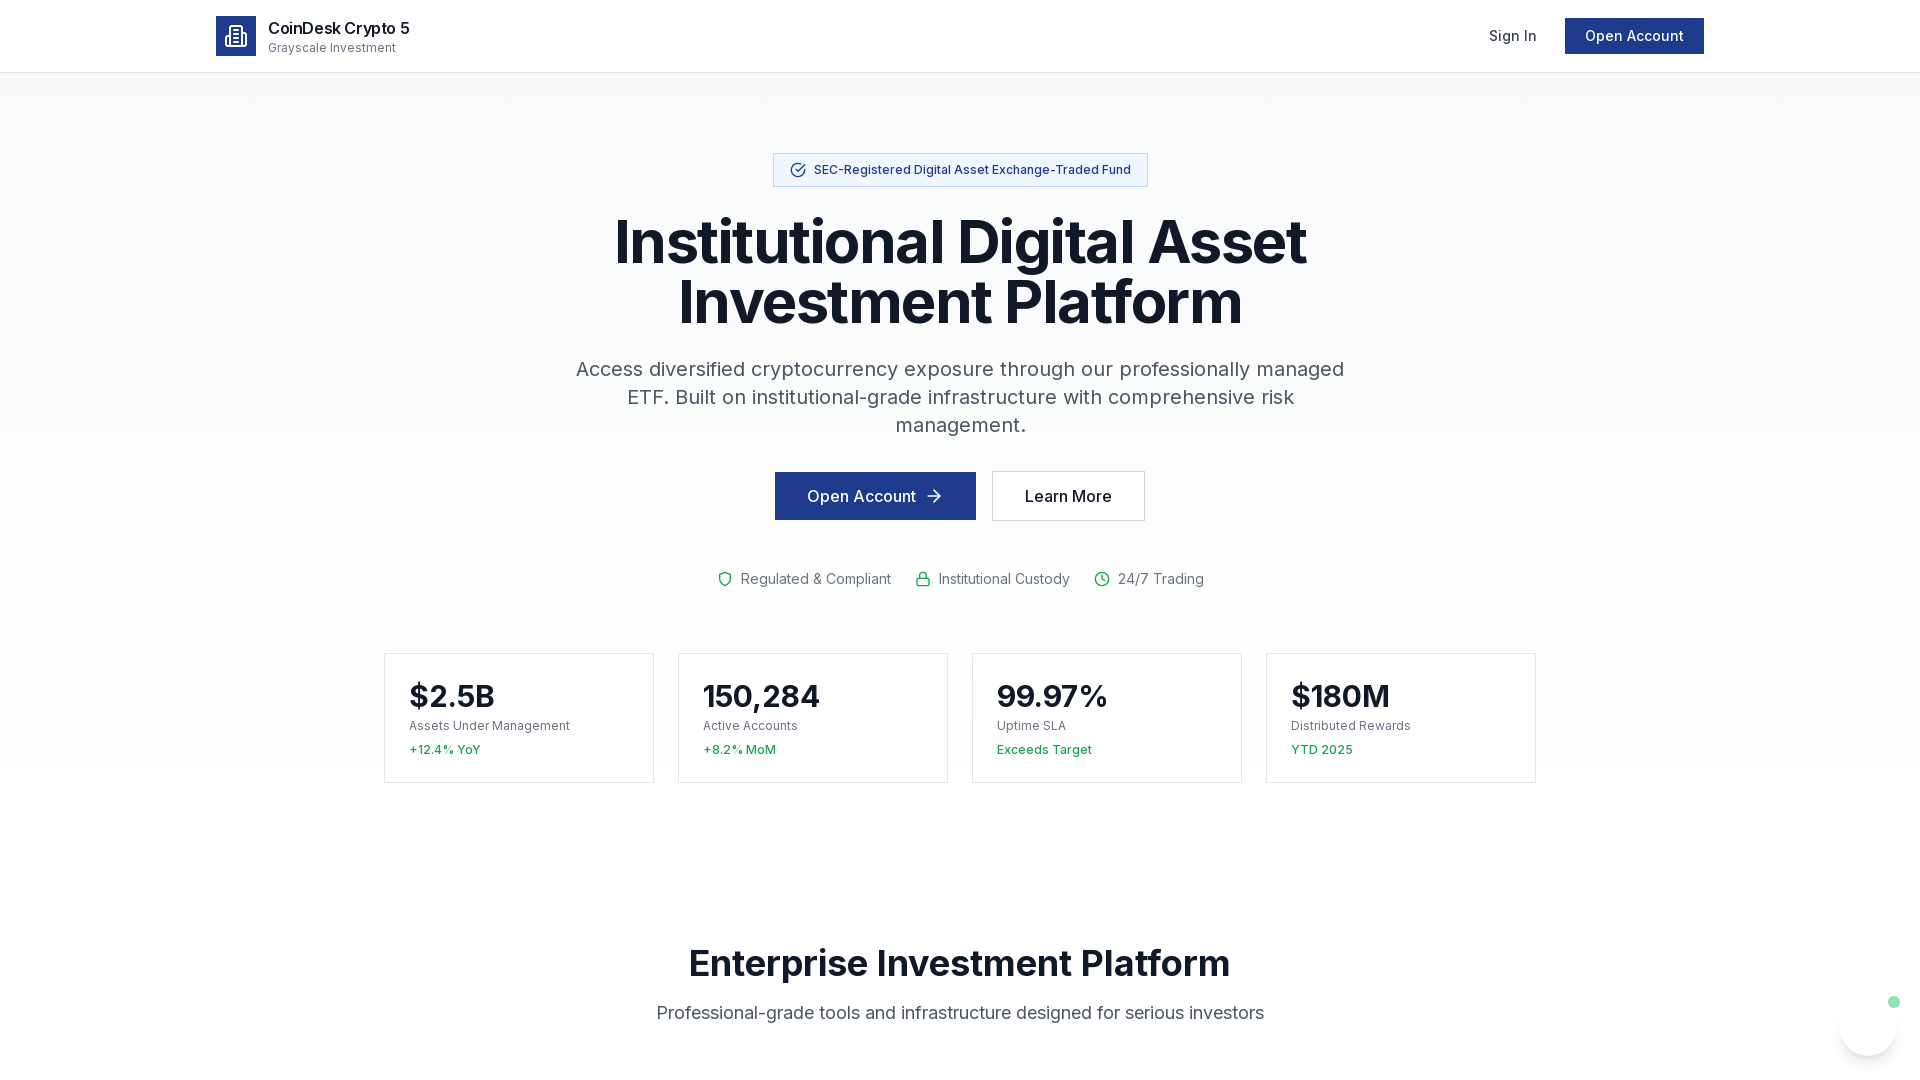